Navigates to Oxford Academic journals page and verifies that links are present on the page

Starting URL: https://academic.oup.com/journals

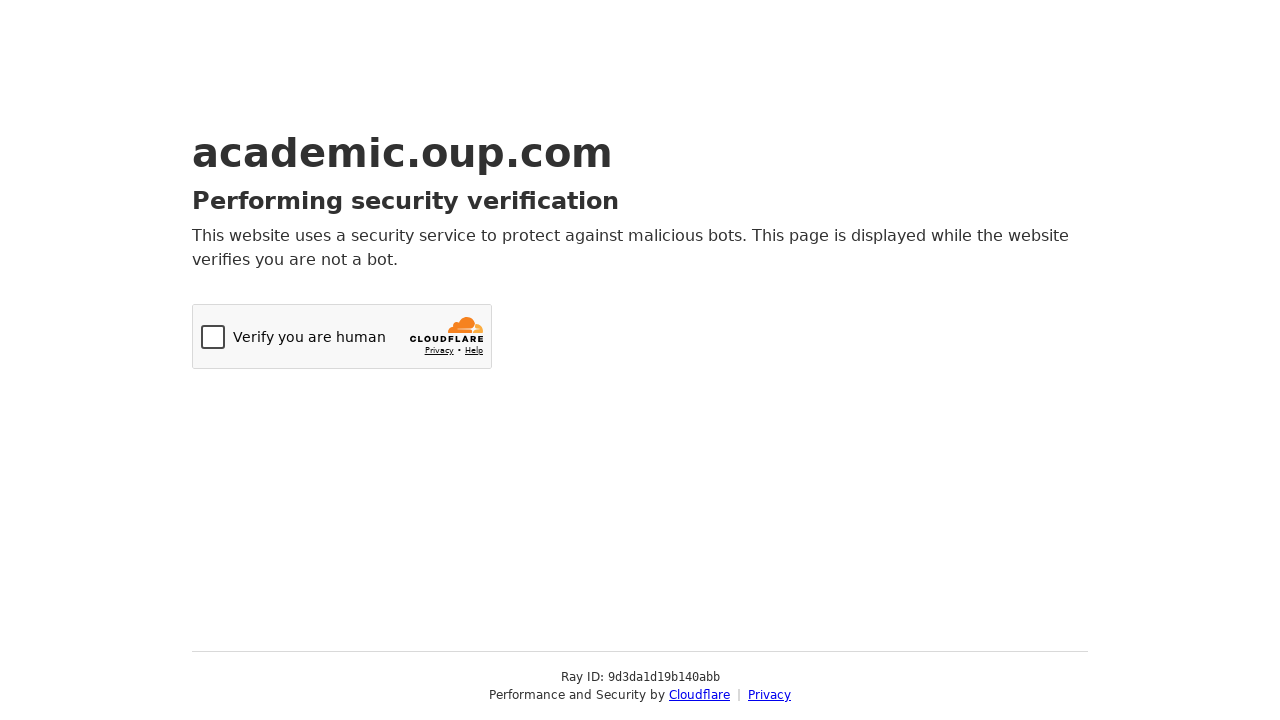

Navigated to Oxford Academic journals page
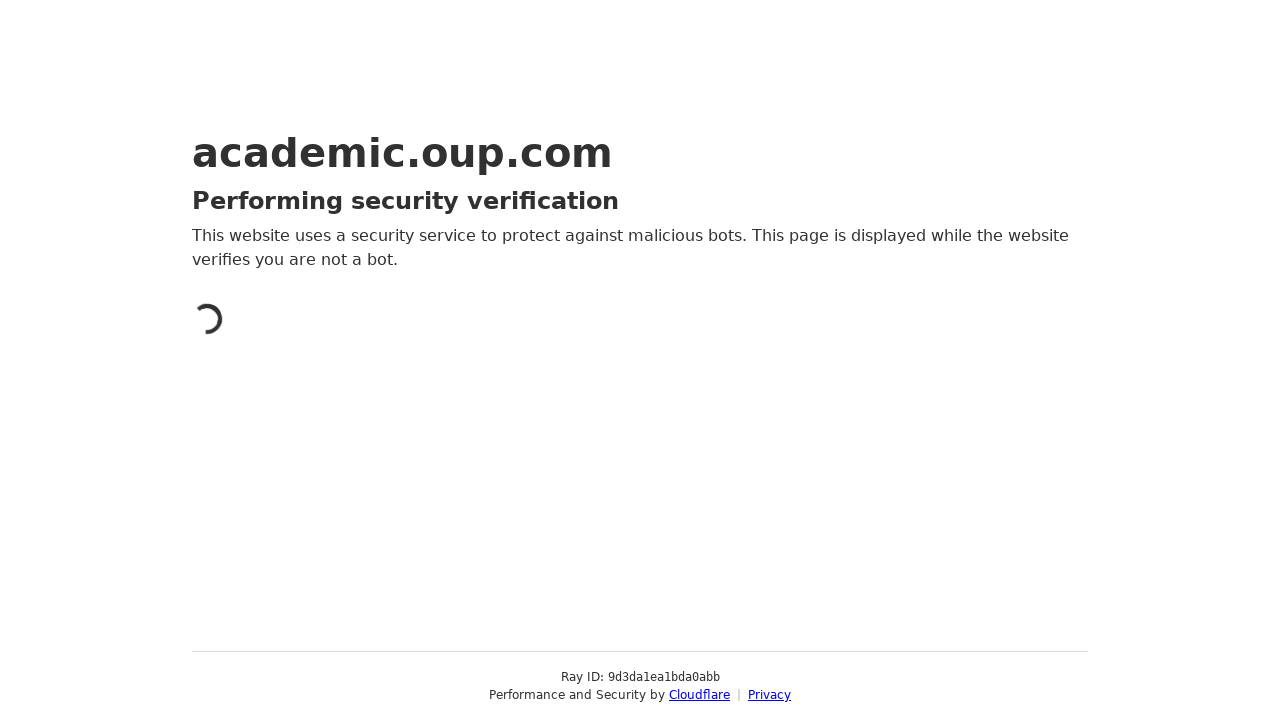

Waited for page to load completely (networkidle)
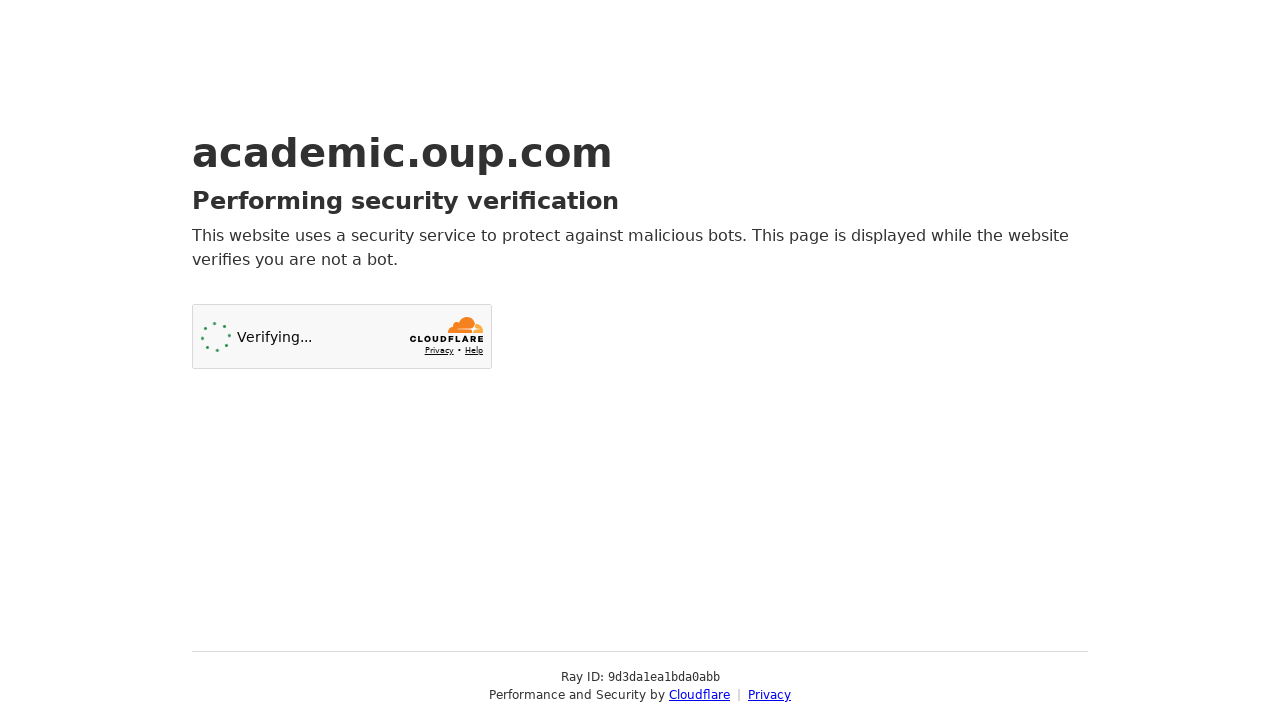

Verified that links are visible on the page
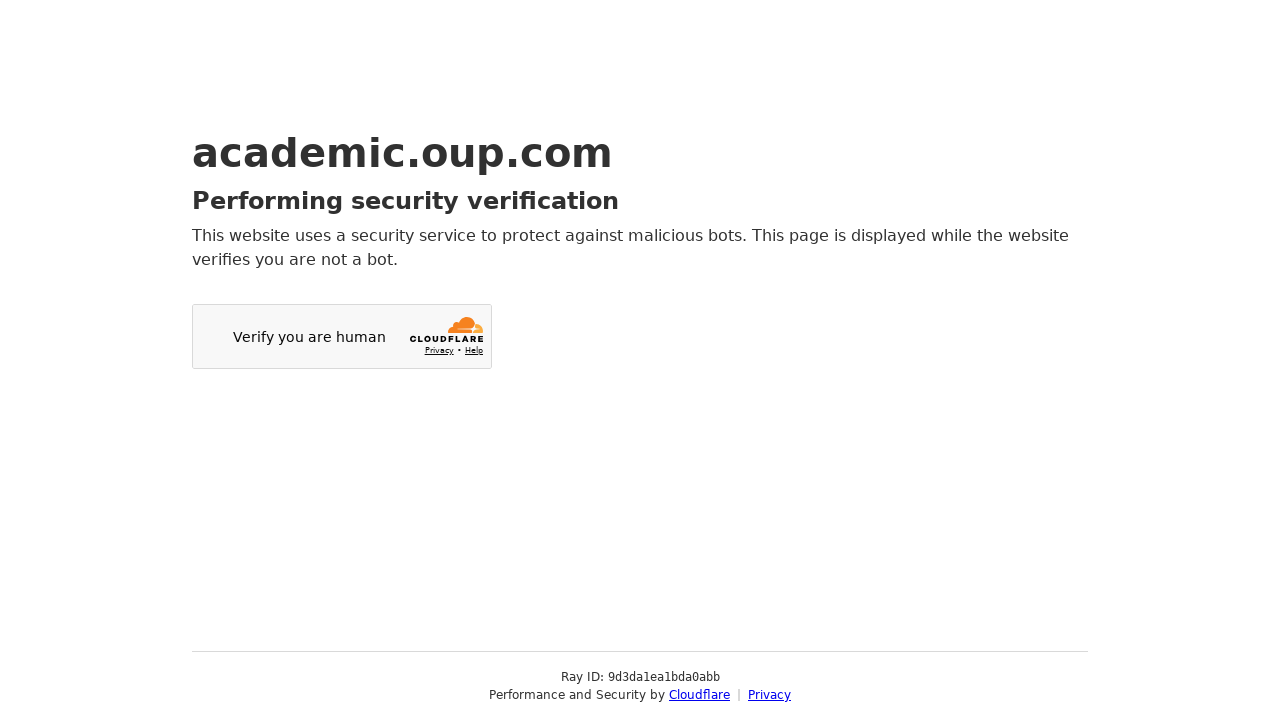

Retrieved all links from page - found 2 links
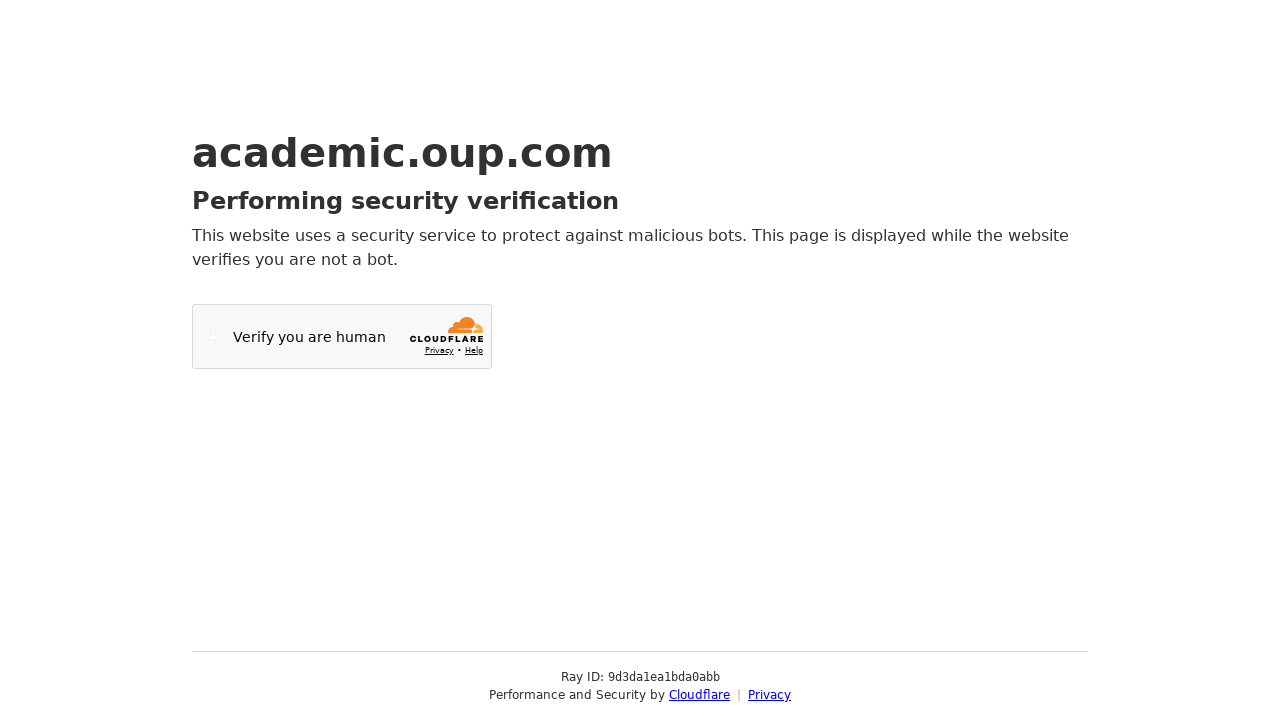

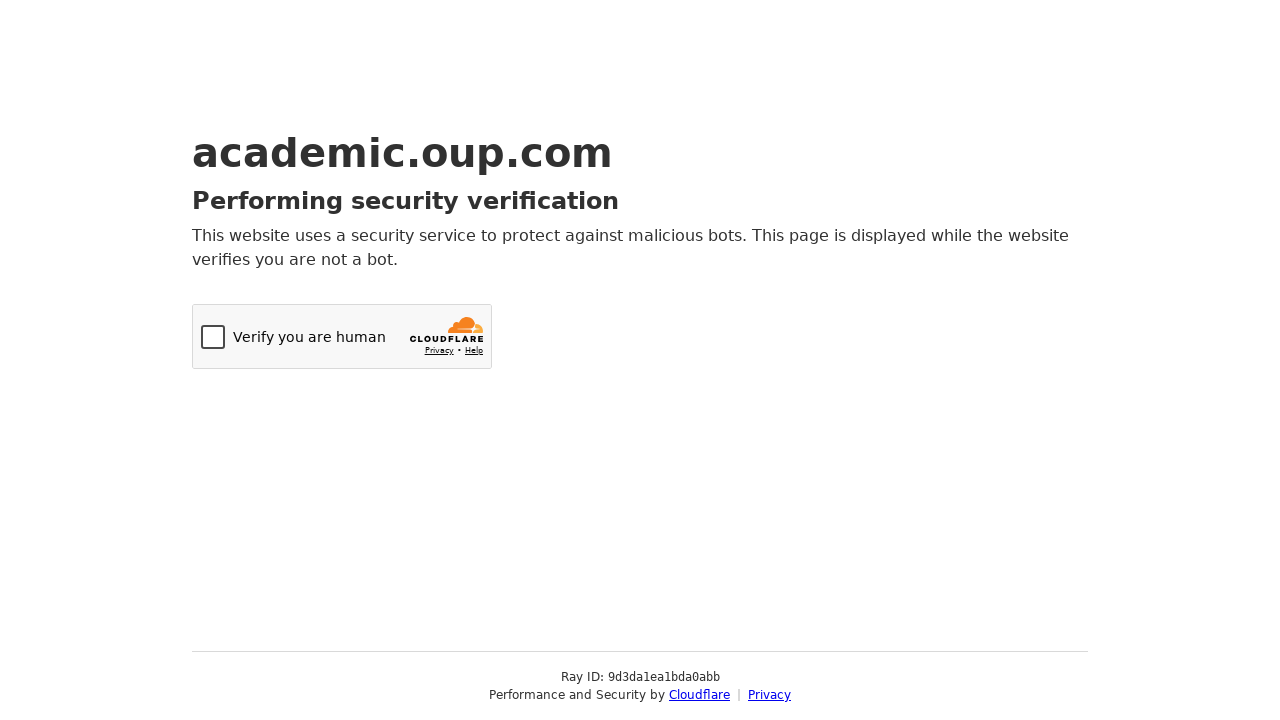